Tests that a todo item is removed when edited to an empty string

Starting URL: https://demo.playwright.dev/todomvc

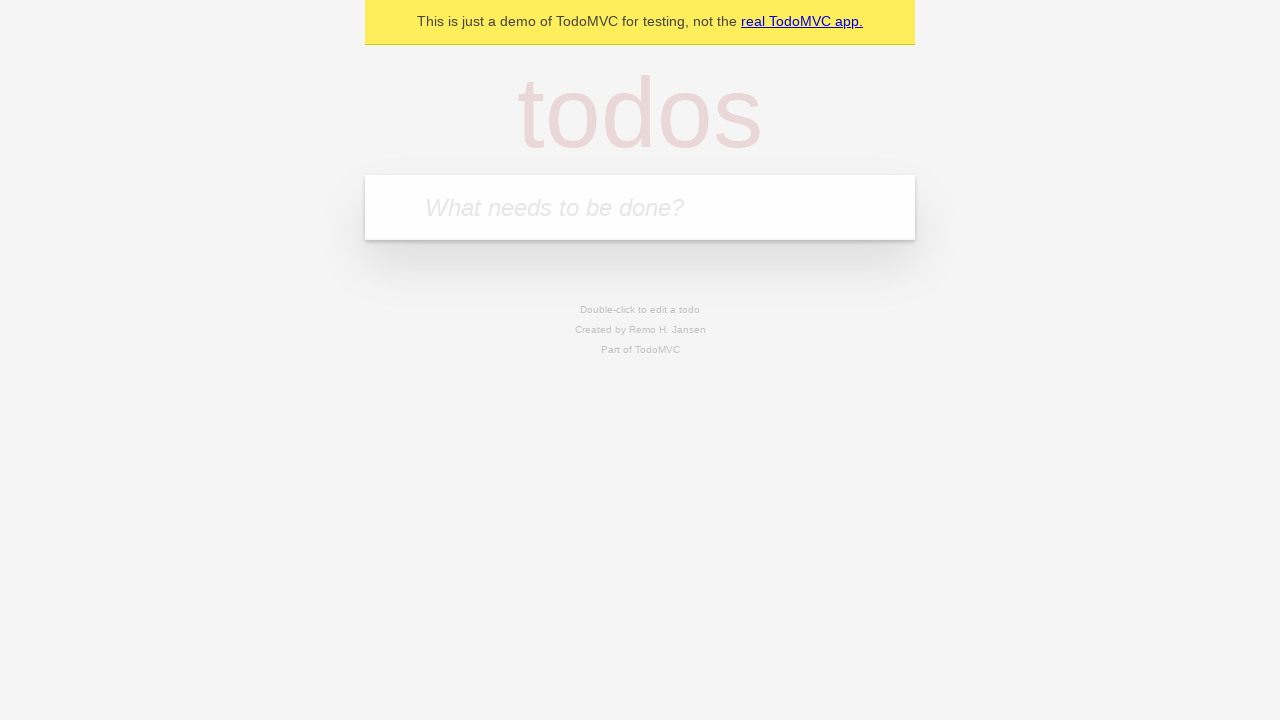

Filled todo input with 'buy some cheese' on internal:attr=[placeholder="What needs to be done?"i]
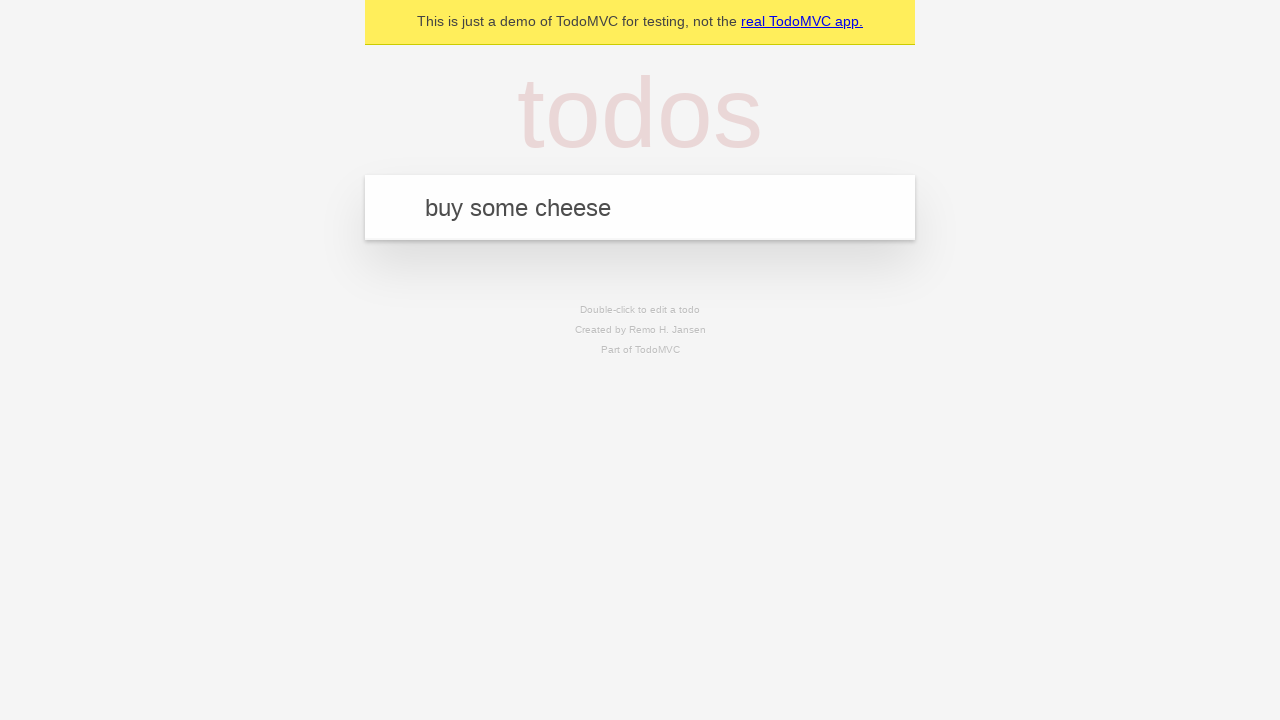

Pressed Enter to add first todo on internal:attr=[placeholder="What needs to be done?"i]
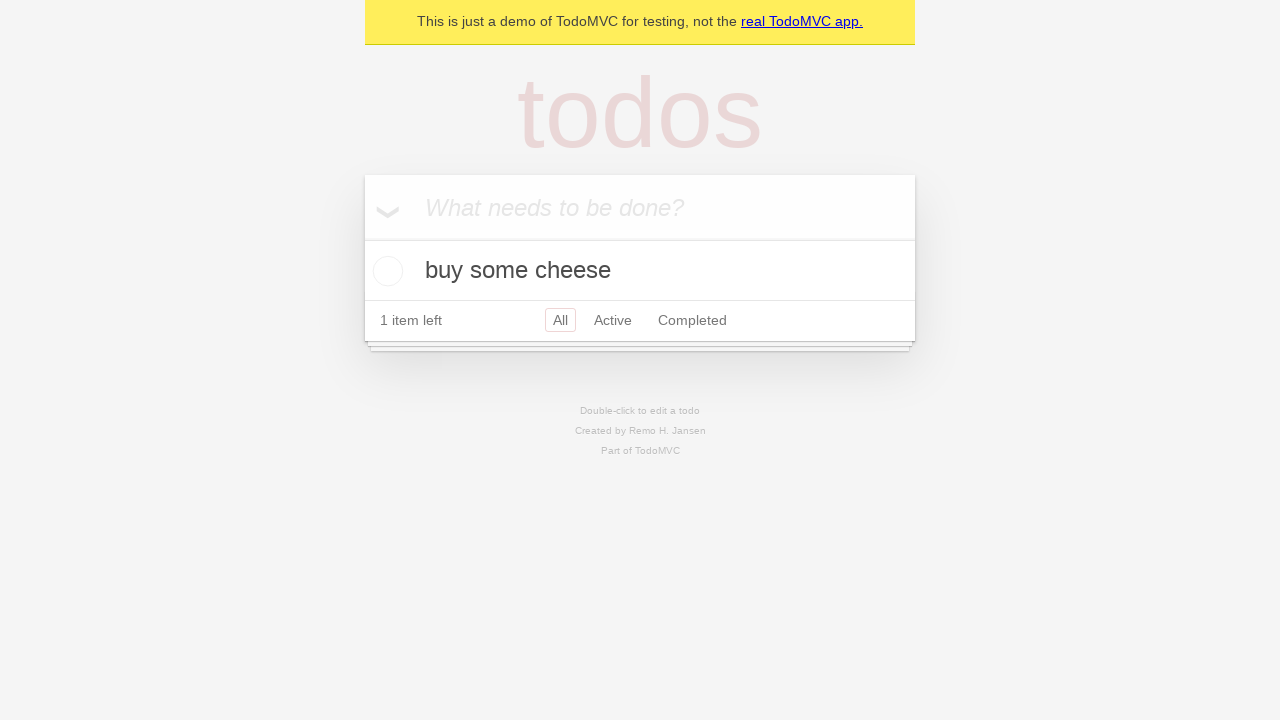

Filled todo input with 'feed the cat' on internal:attr=[placeholder="What needs to be done?"i]
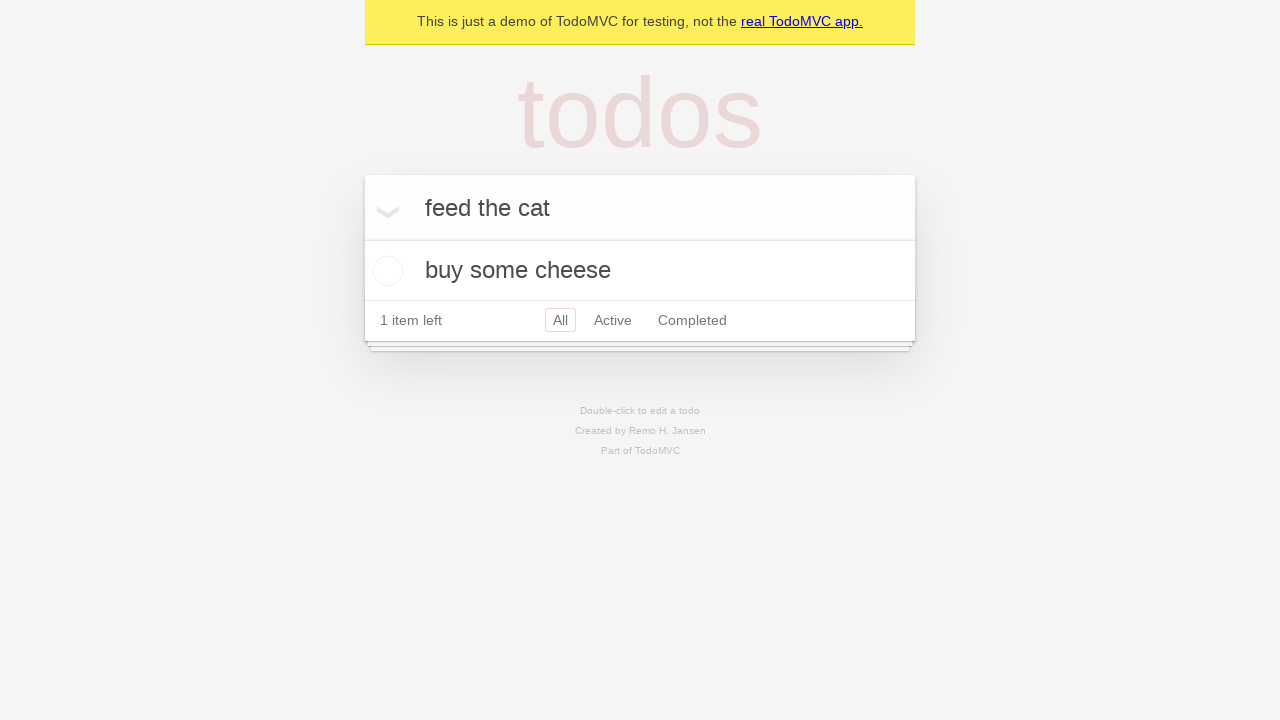

Pressed Enter to add second todo on internal:attr=[placeholder="What needs to be done?"i]
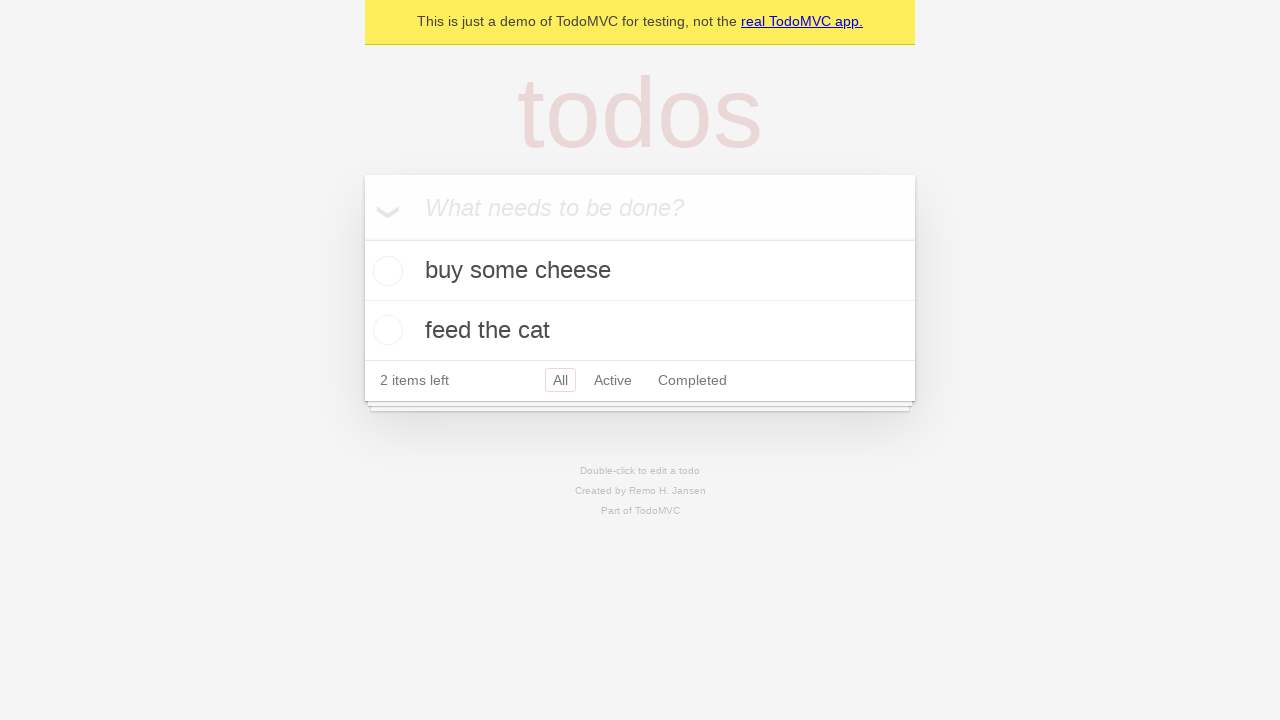

Filled todo input with 'book a doctors appointment' on internal:attr=[placeholder="What needs to be done?"i]
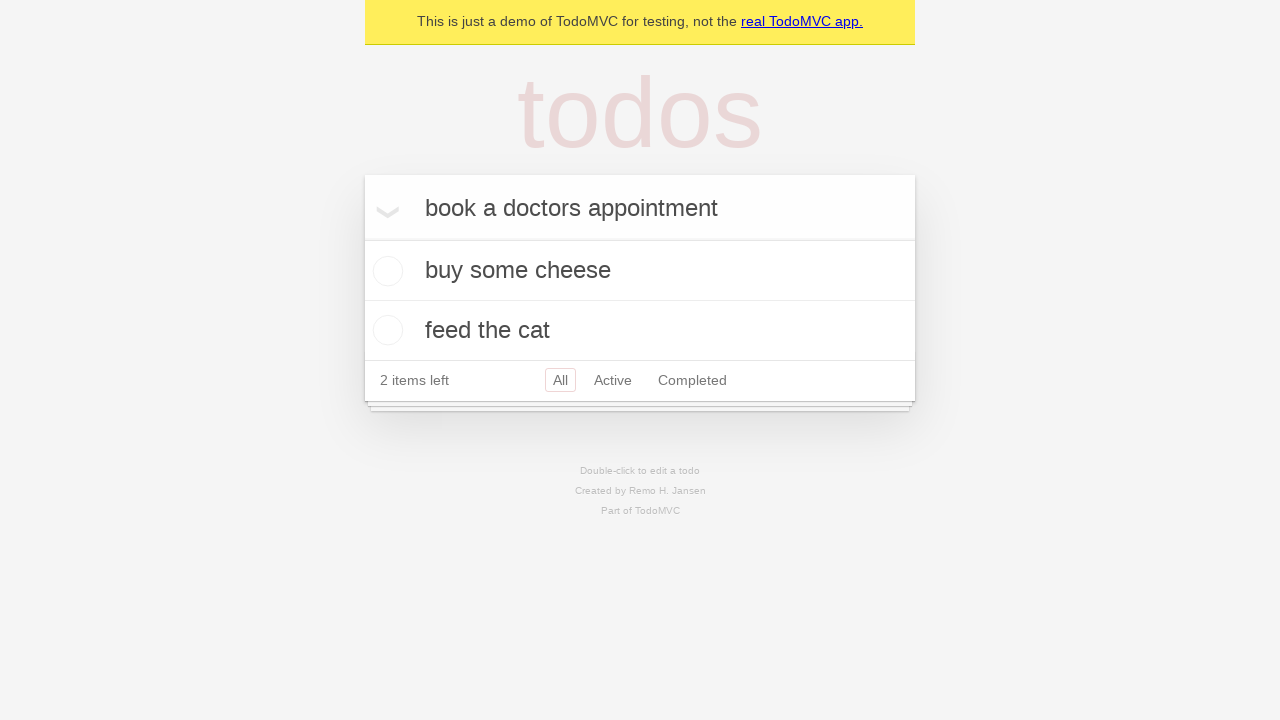

Pressed Enter to add third todo on internal:attr=[placeholder="What needs to be done?"i]
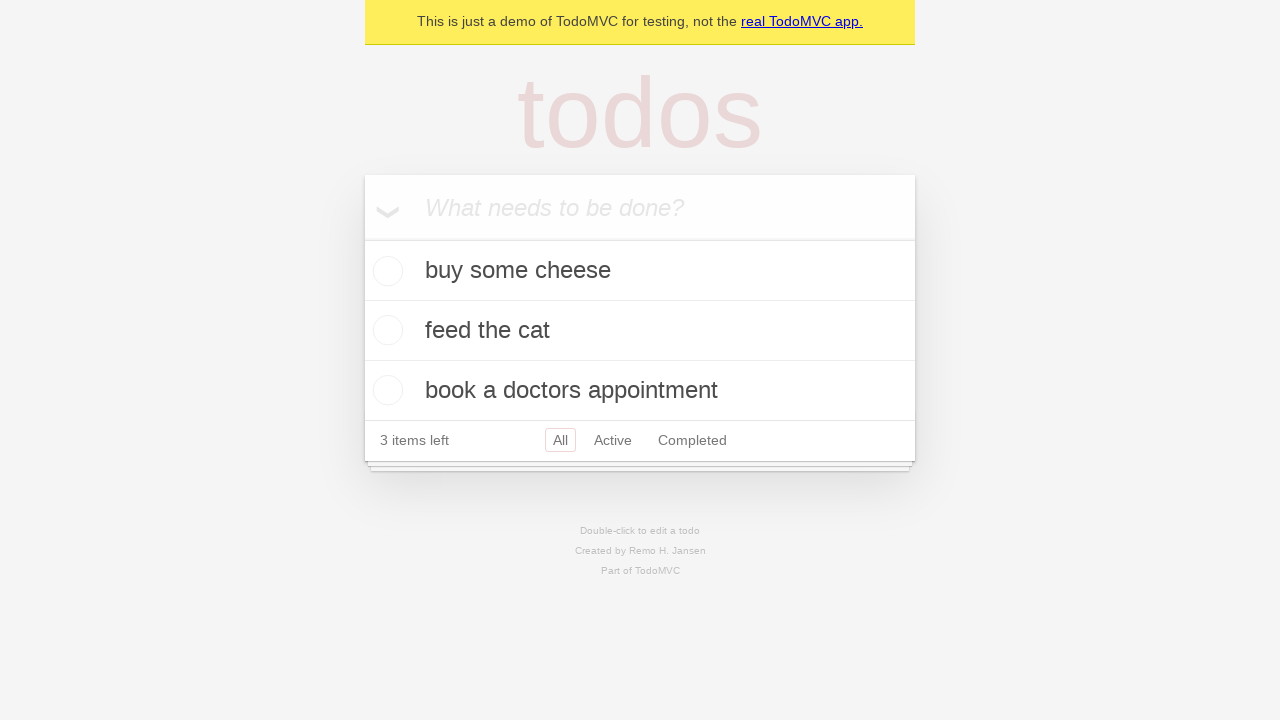

Double-clicked second todo item to enter edit mode at (640, 331) on internal:testid=[data-testid="todo-item"s] >> nth=1
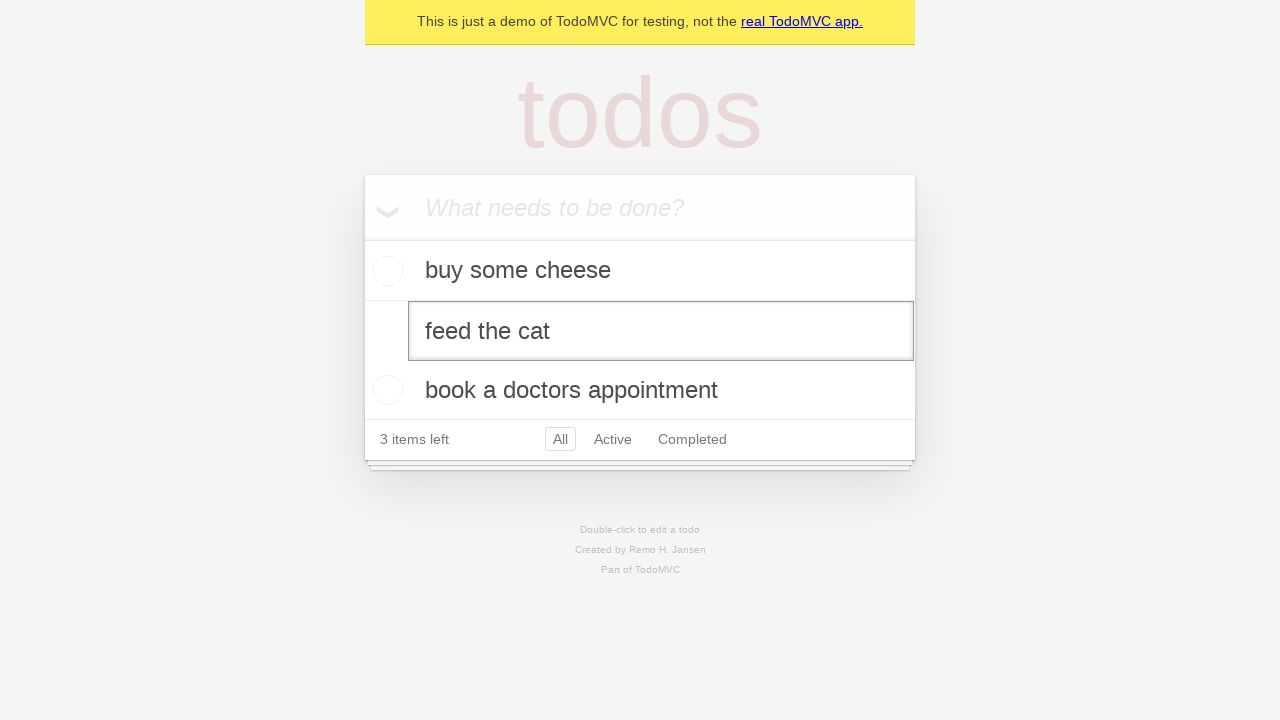

Cleared the edit textbox, entering empty string on internal:testid=[data-testid="todo-item"s] >> nth=1 >> internal:role=textbox[nam
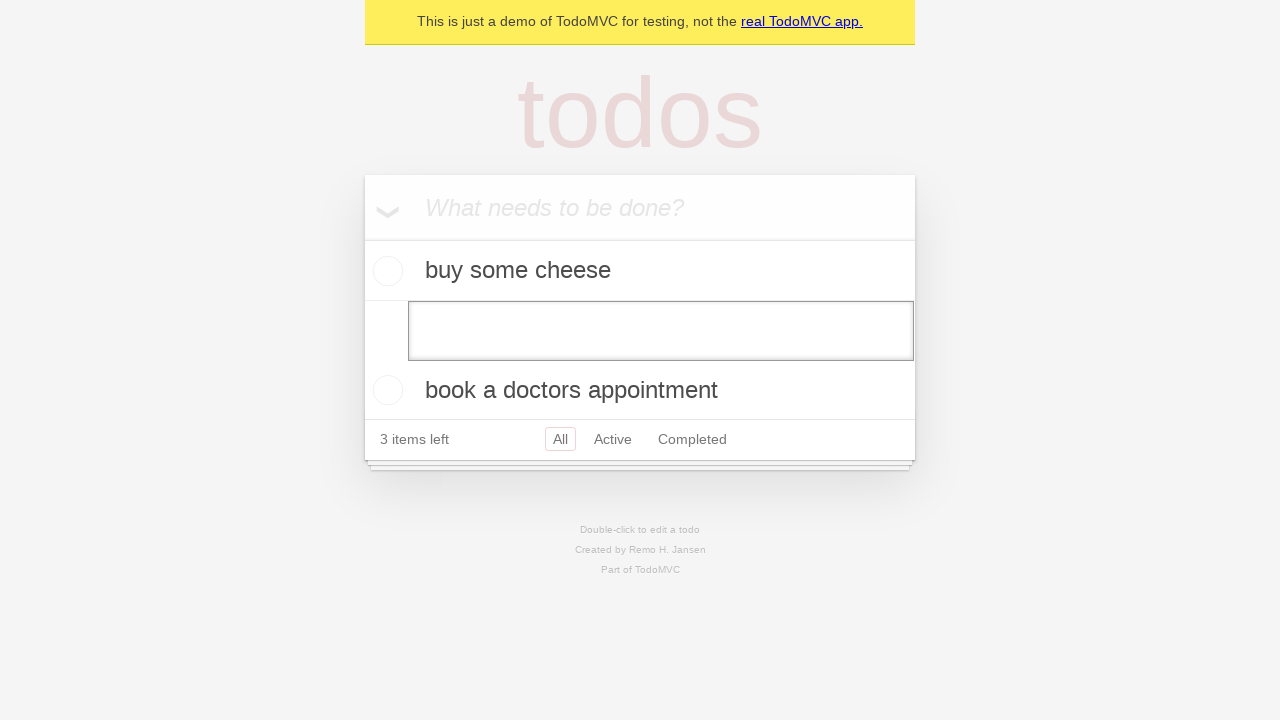

Pressed Enter to submit empty edit, removing the todo item on internal:testid=[data-testid="todo-item"s] >> nth=1 >> internal:role=textbox[nam
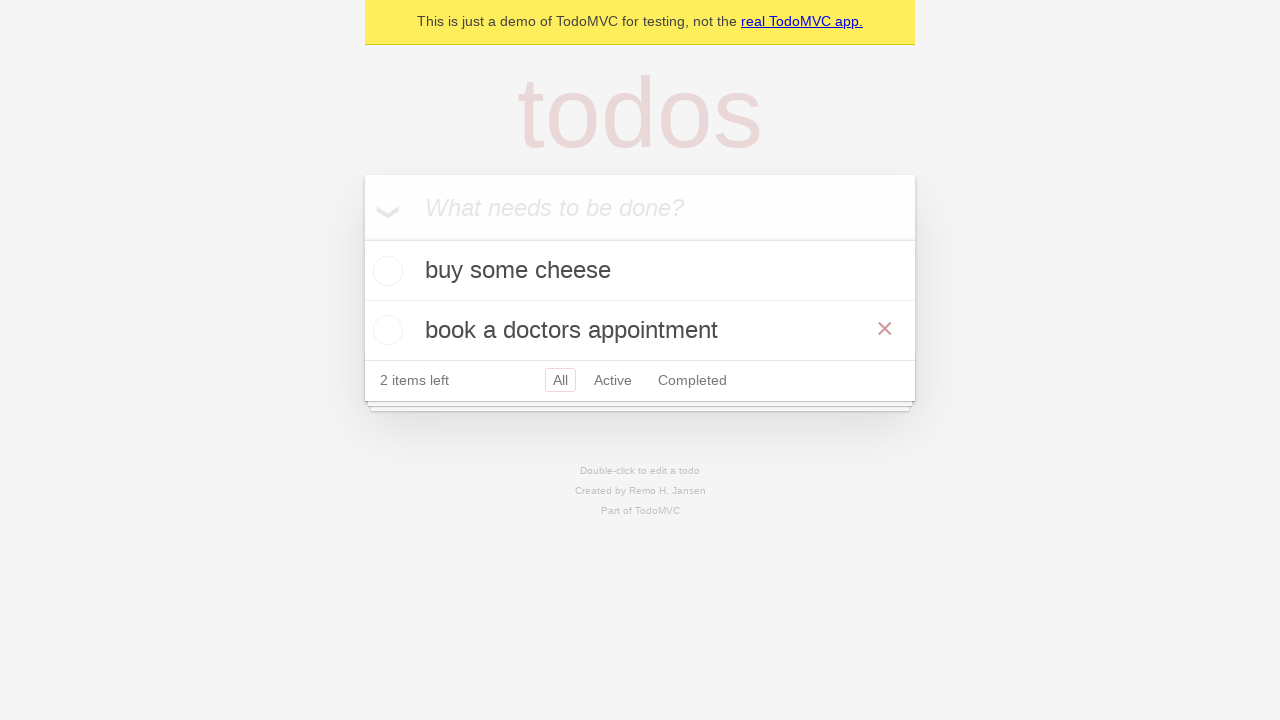

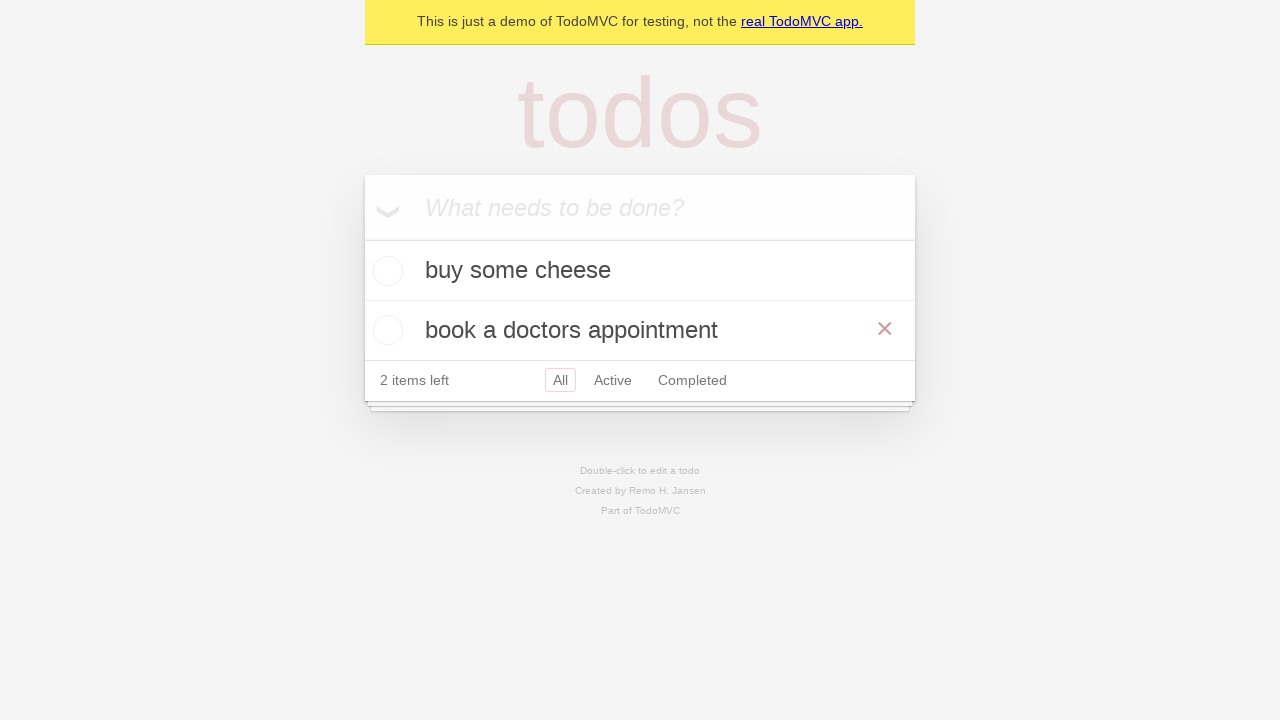